Tests opening a new browser window by clicking the "Open Window" button and switching between windows.

Starting URL: https://rahulshettyacademy.com/AutomationPractice/

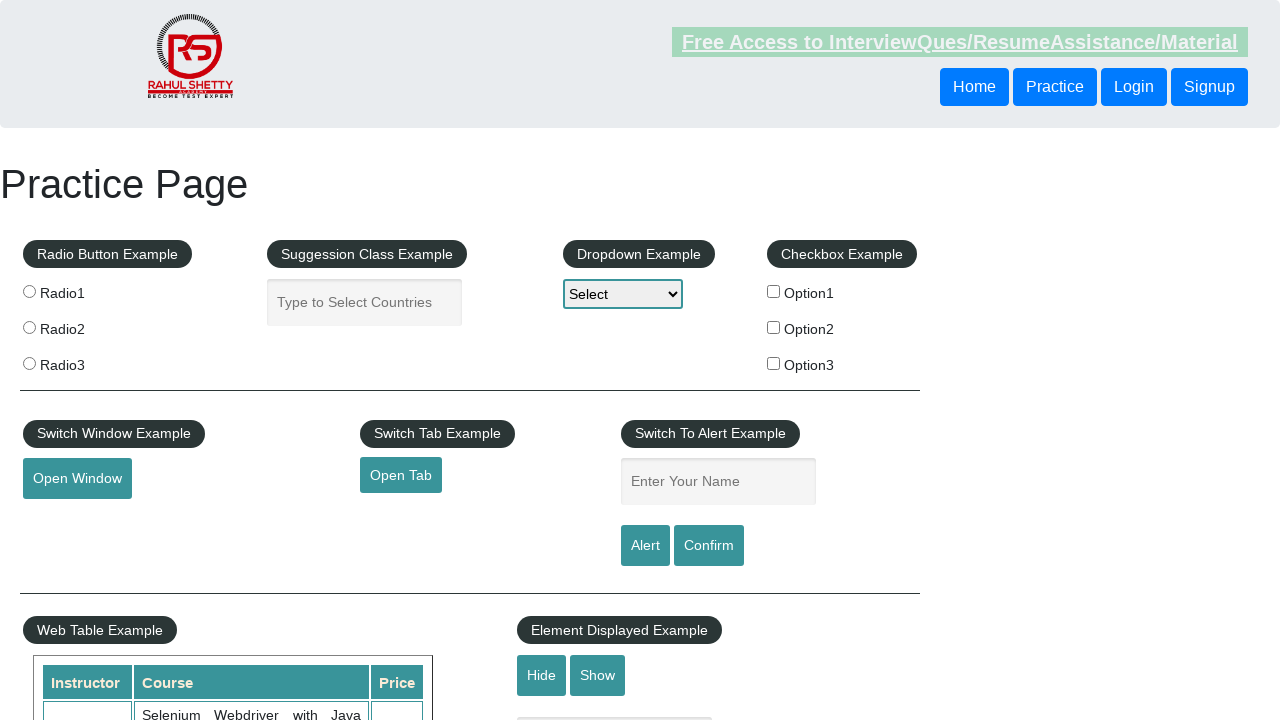

Waited for 'Open Window' button to be visible
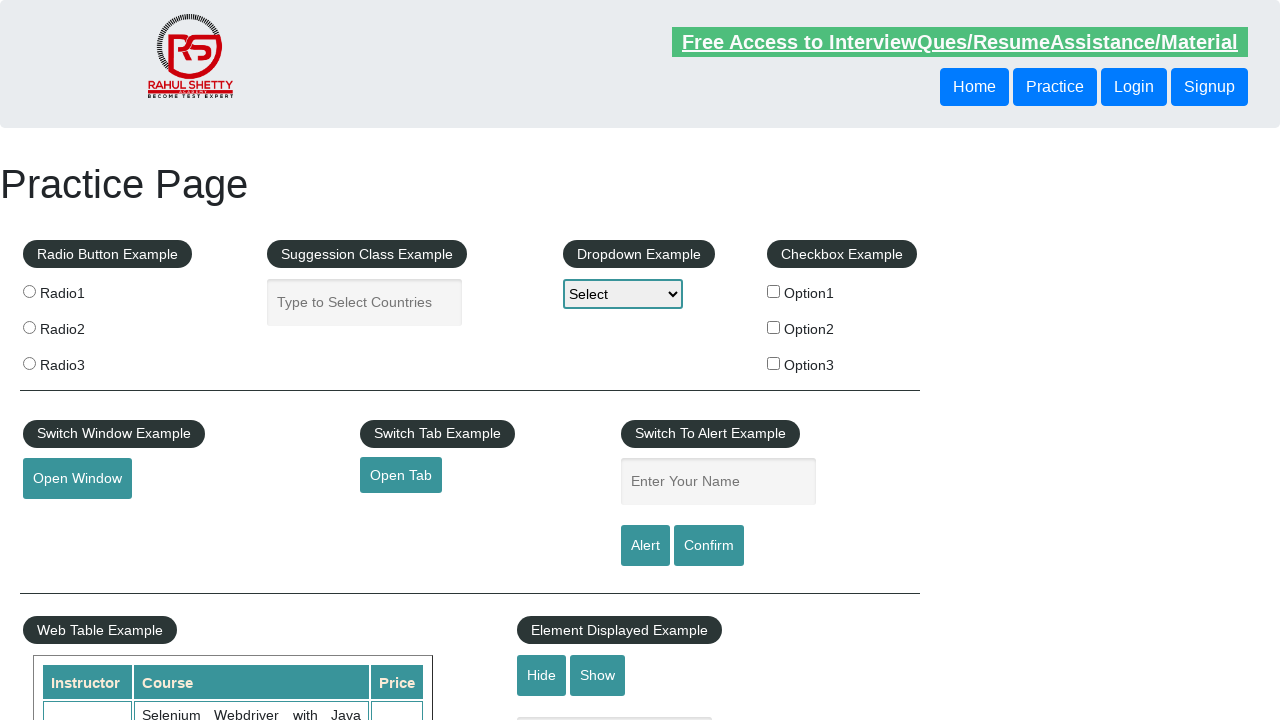

Clicked 'Open Window' button to open new browser window at (77, 479) on #openwindow
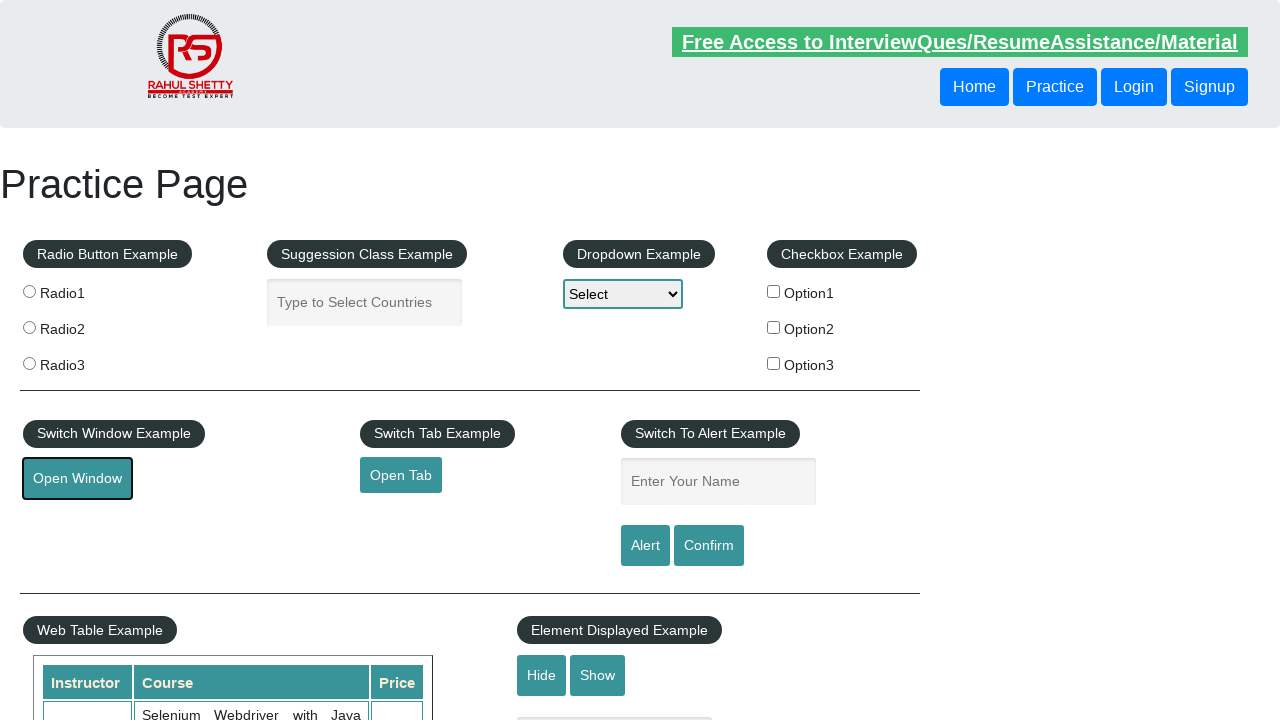

New browser window opened and captured
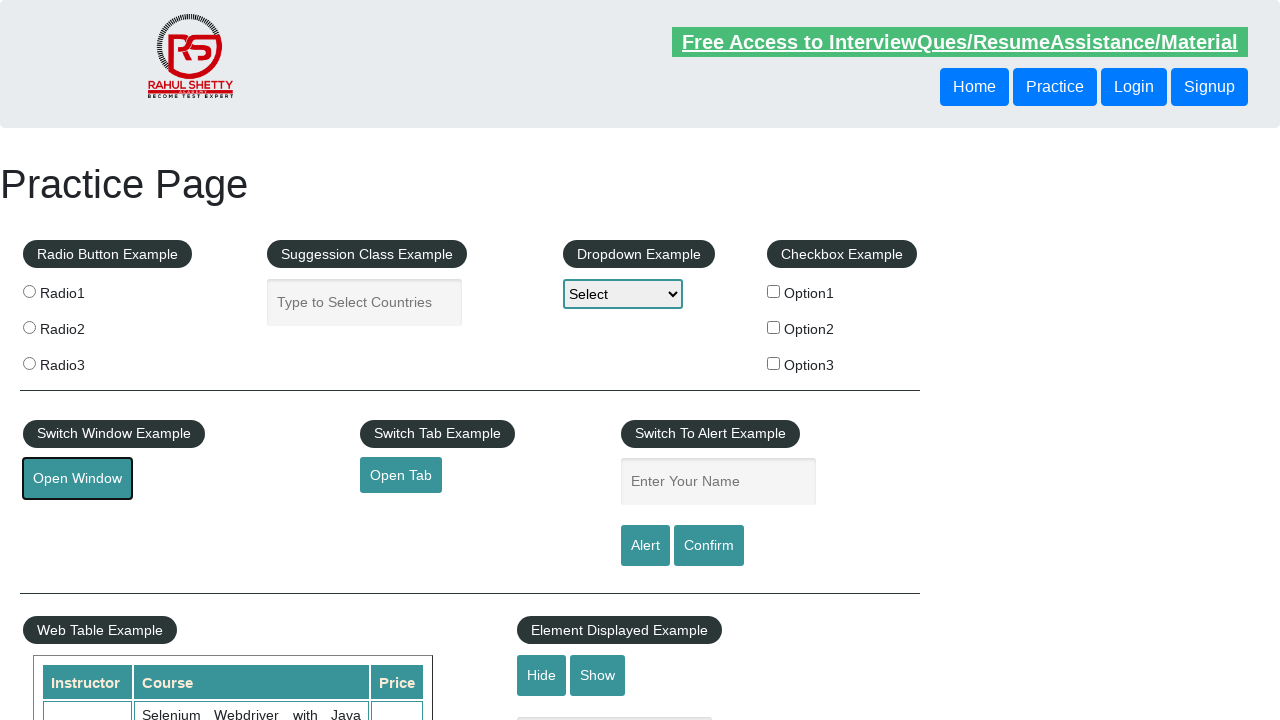

Switched back to parent window
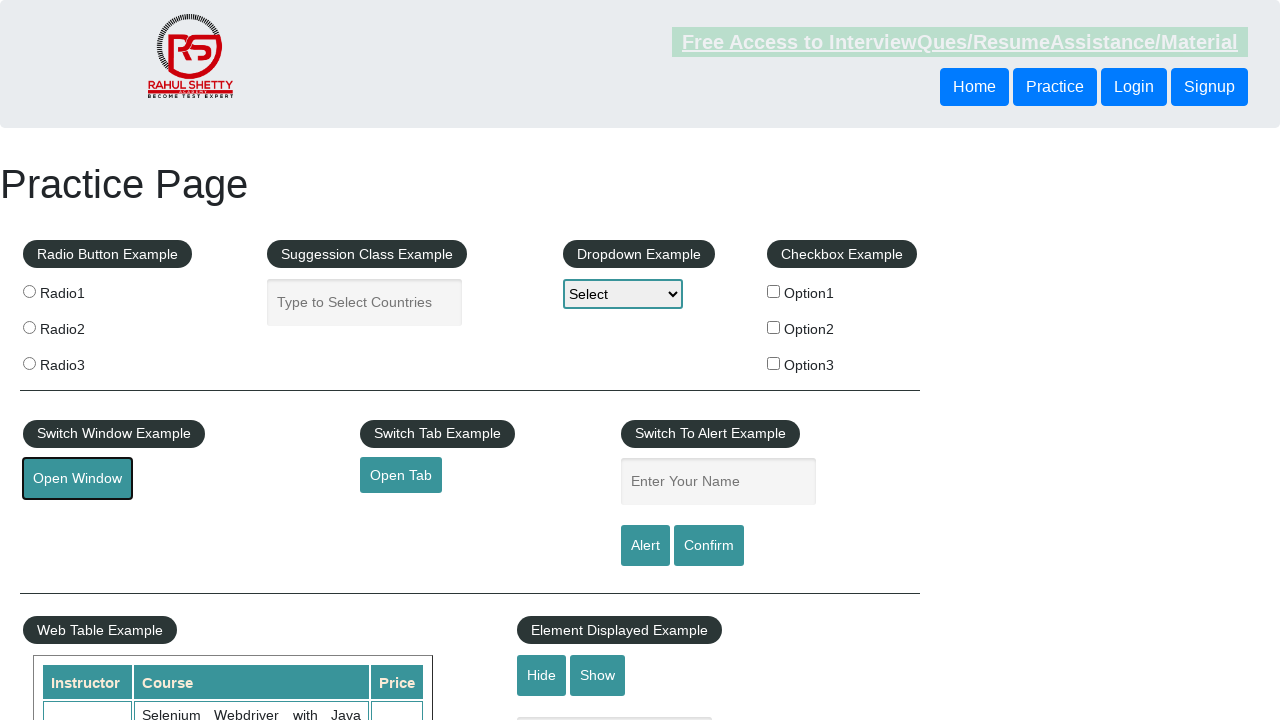

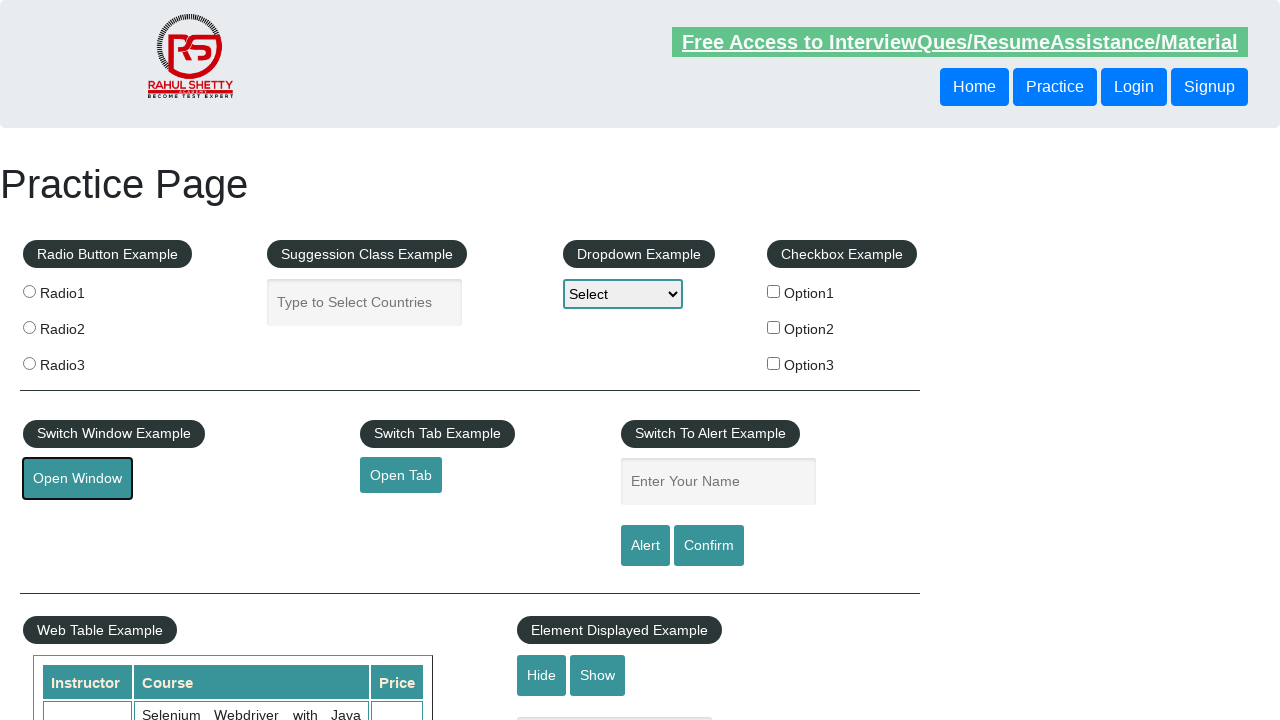